Tests the automation practice page by verifying that links are present on the page and that footer navigation links exist within the footer table.

Starting URL: https://www.rahulshettyacademy.com/AutomationPractice/

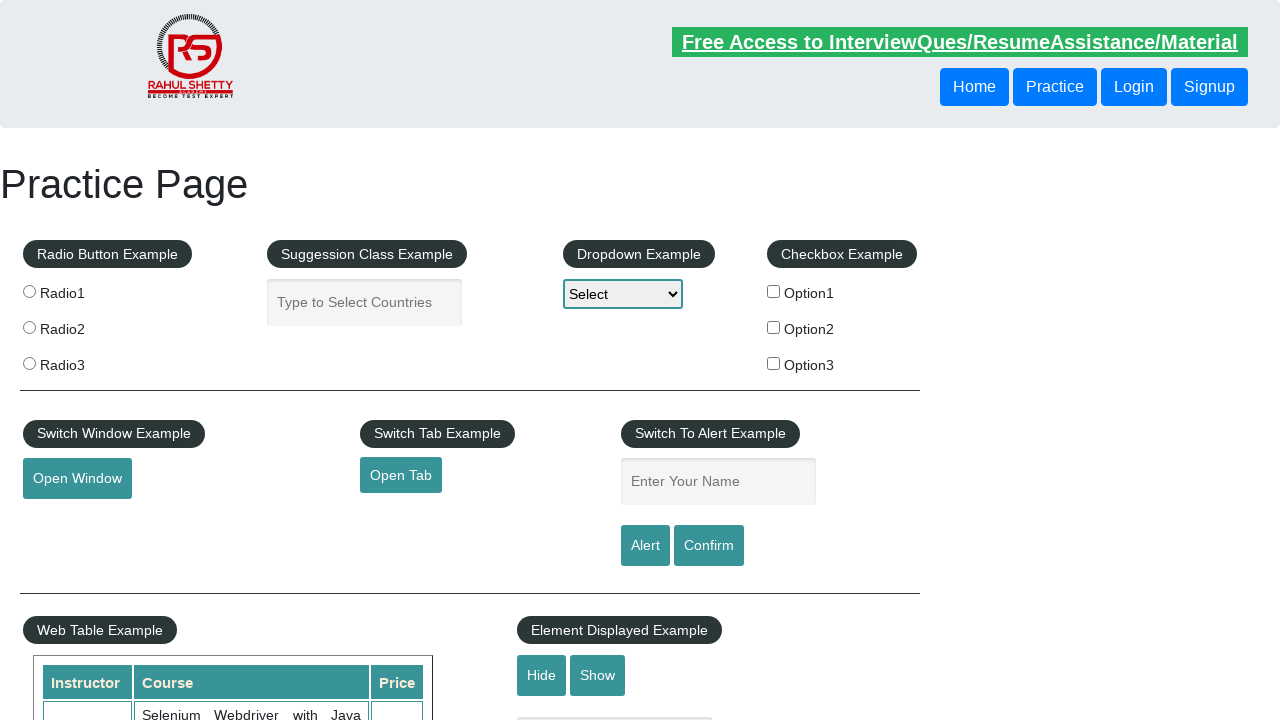

Located all links on the automation practice page
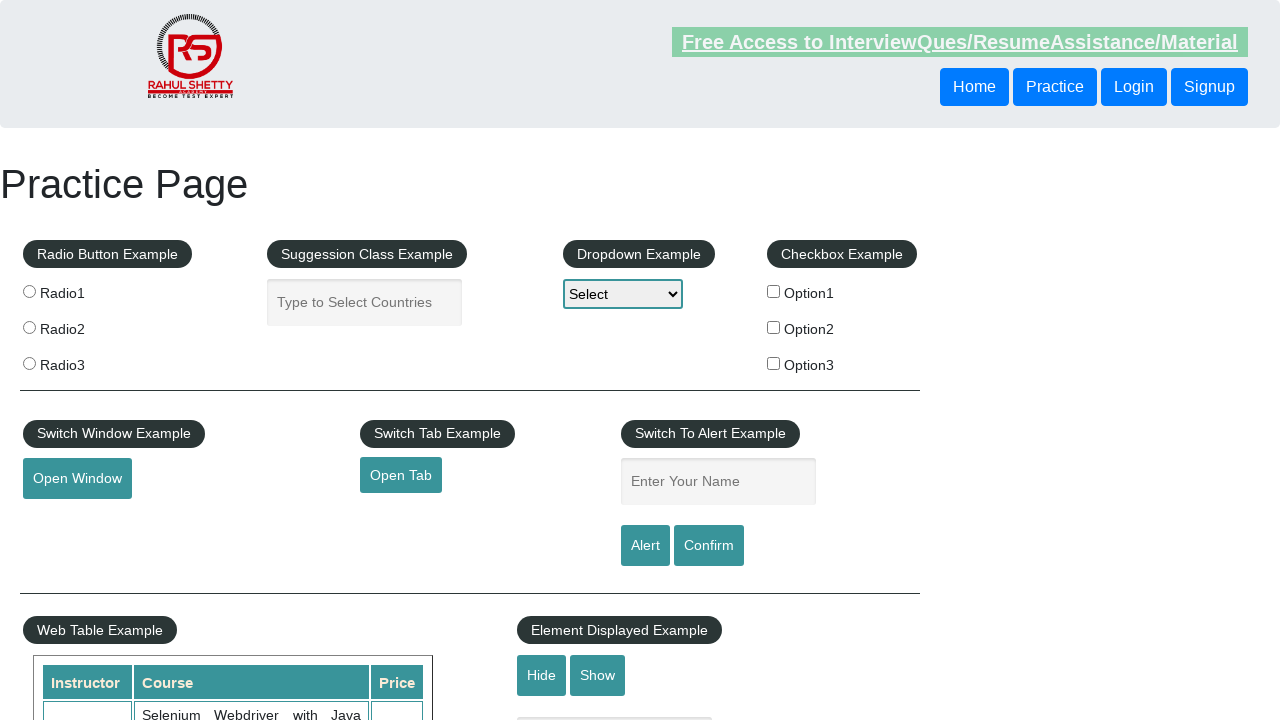

Located footer navigation list element
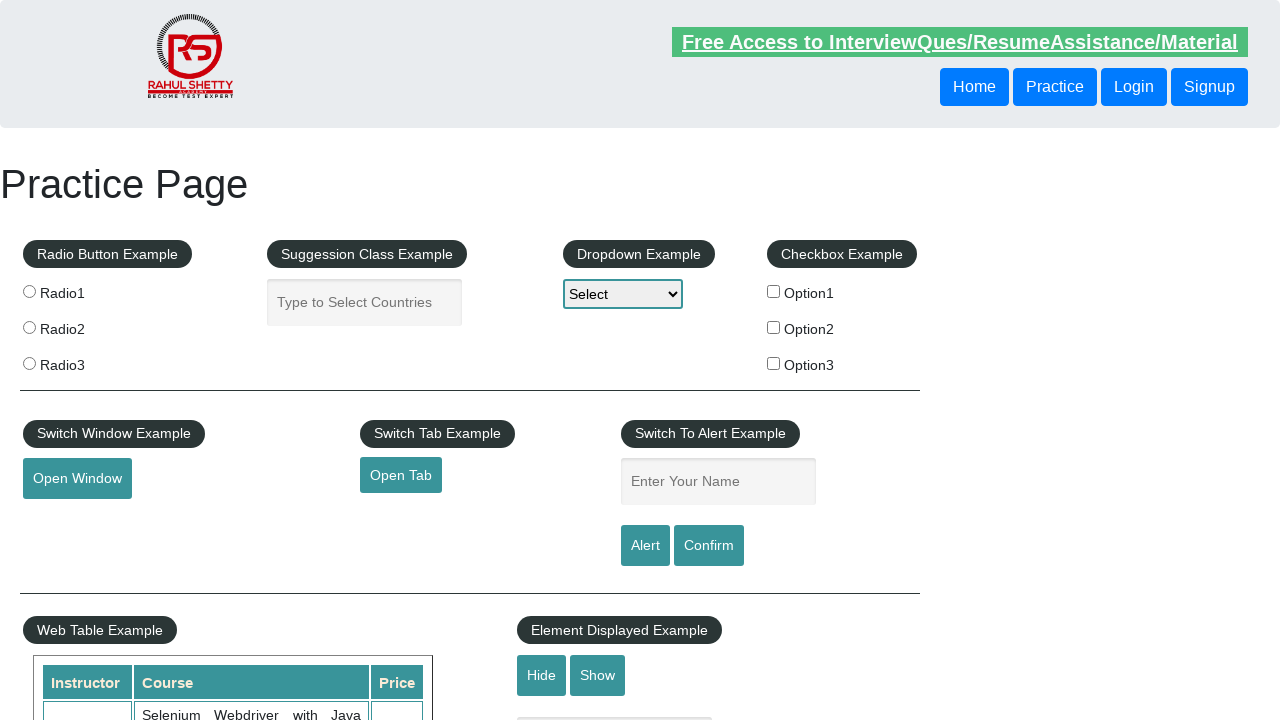

Footer navigation list loaded and became visible
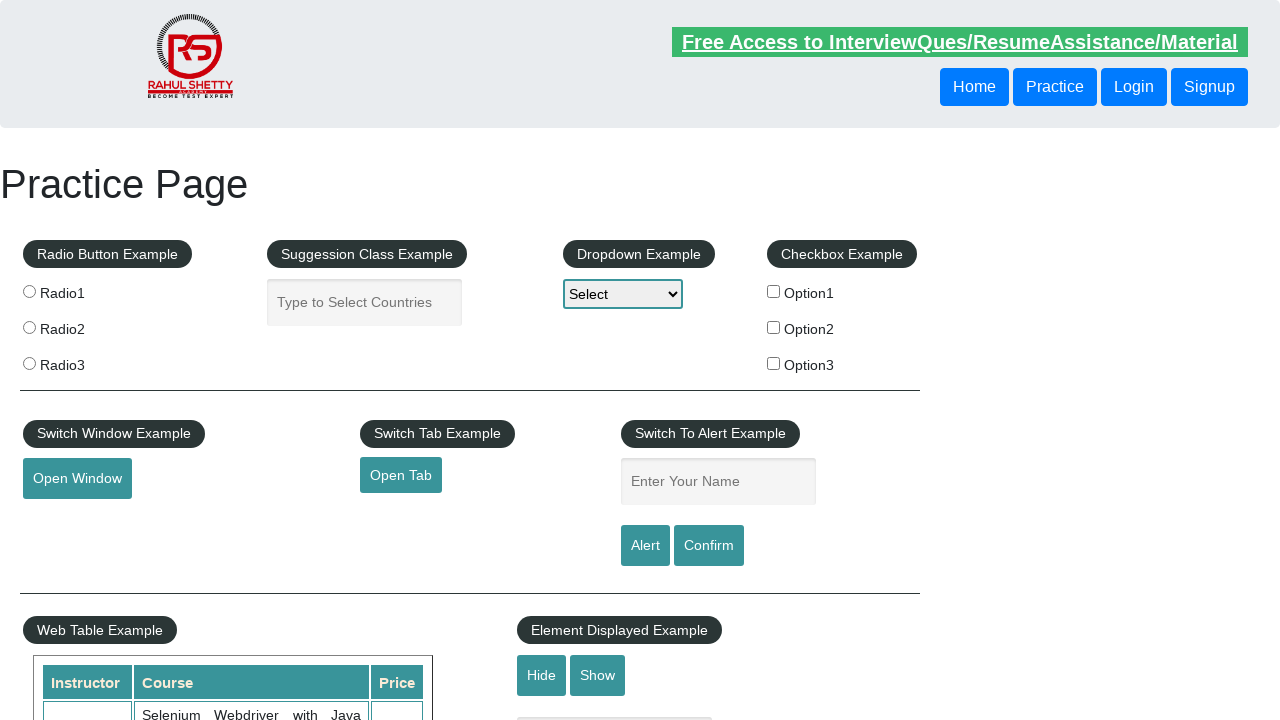

Located all footer navigation links within the footer table
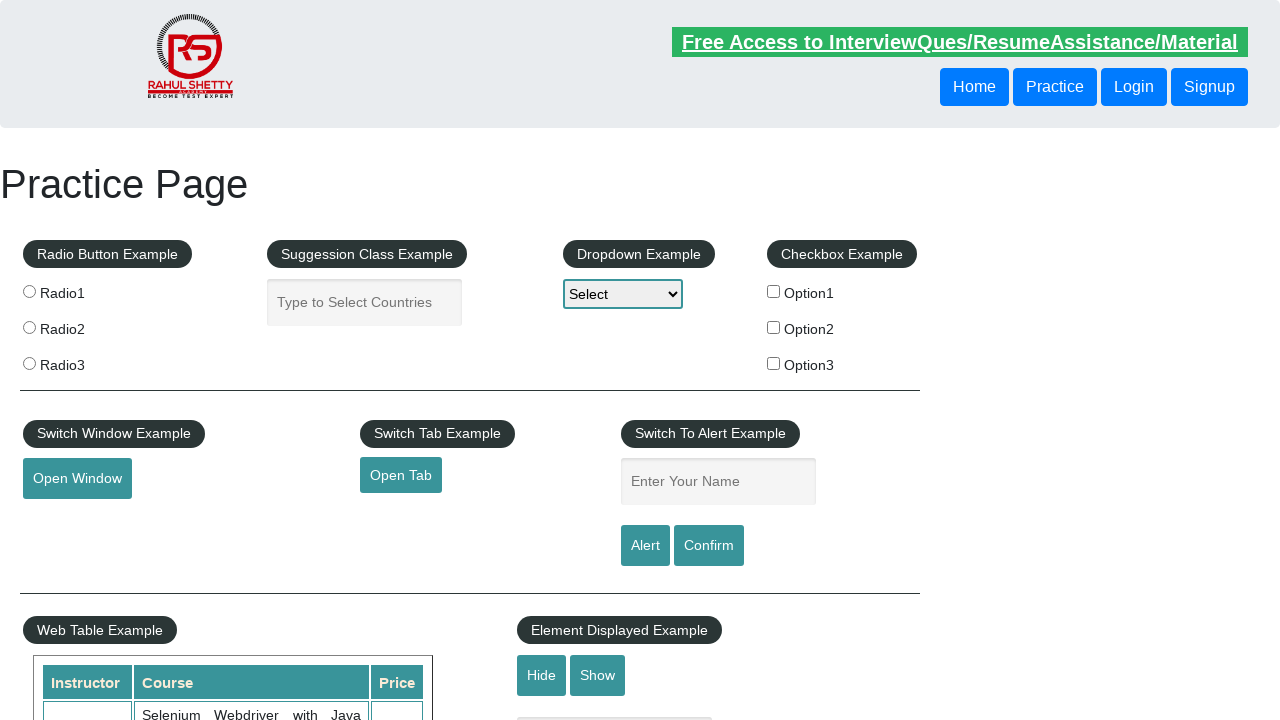

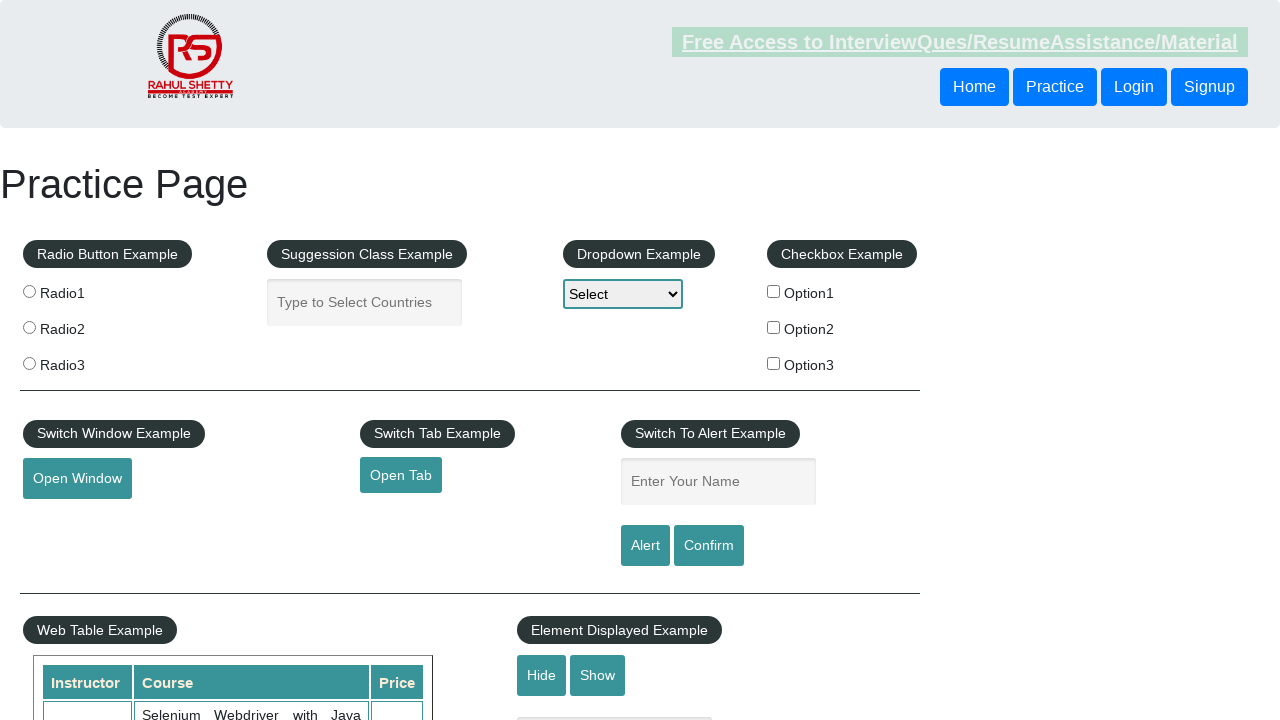